Tests that the page title contains the expected text by navigating to the guinea pig test page

Starting URL: http://saucelabs.com/test/guinea-pig

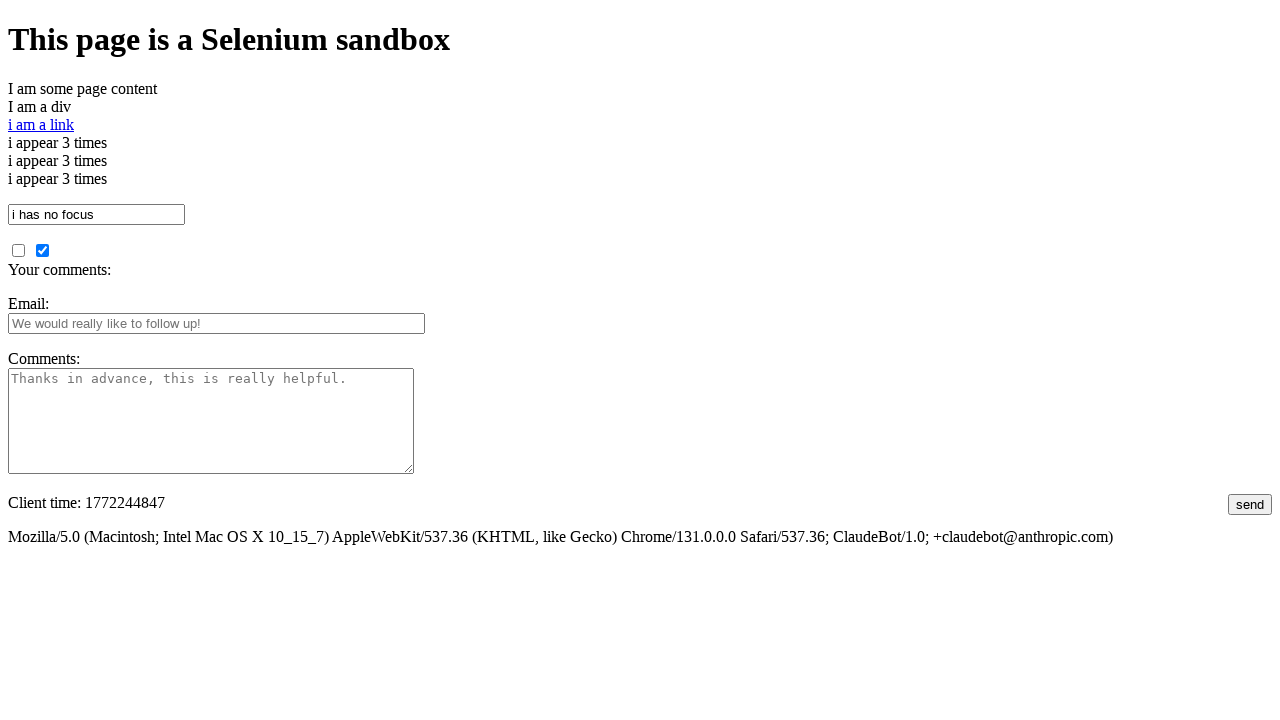

Navigated to guinea pig test page
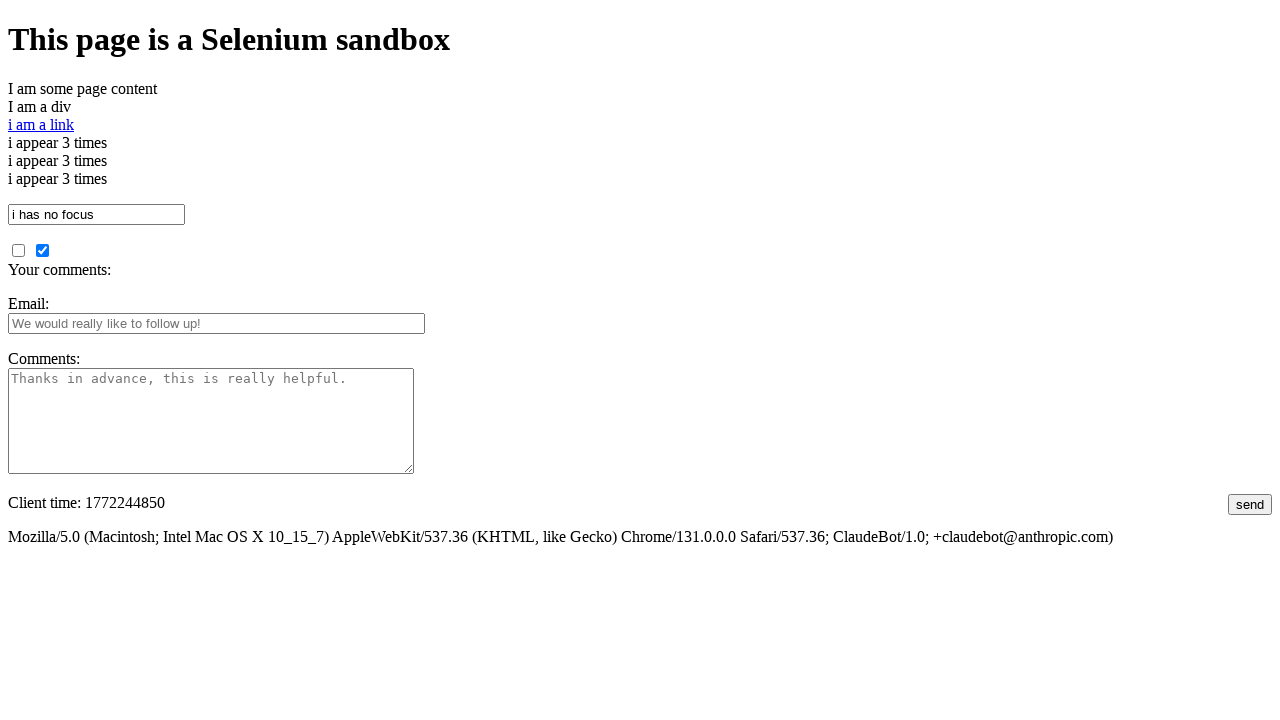

Verified page title contains 'I am a page title'
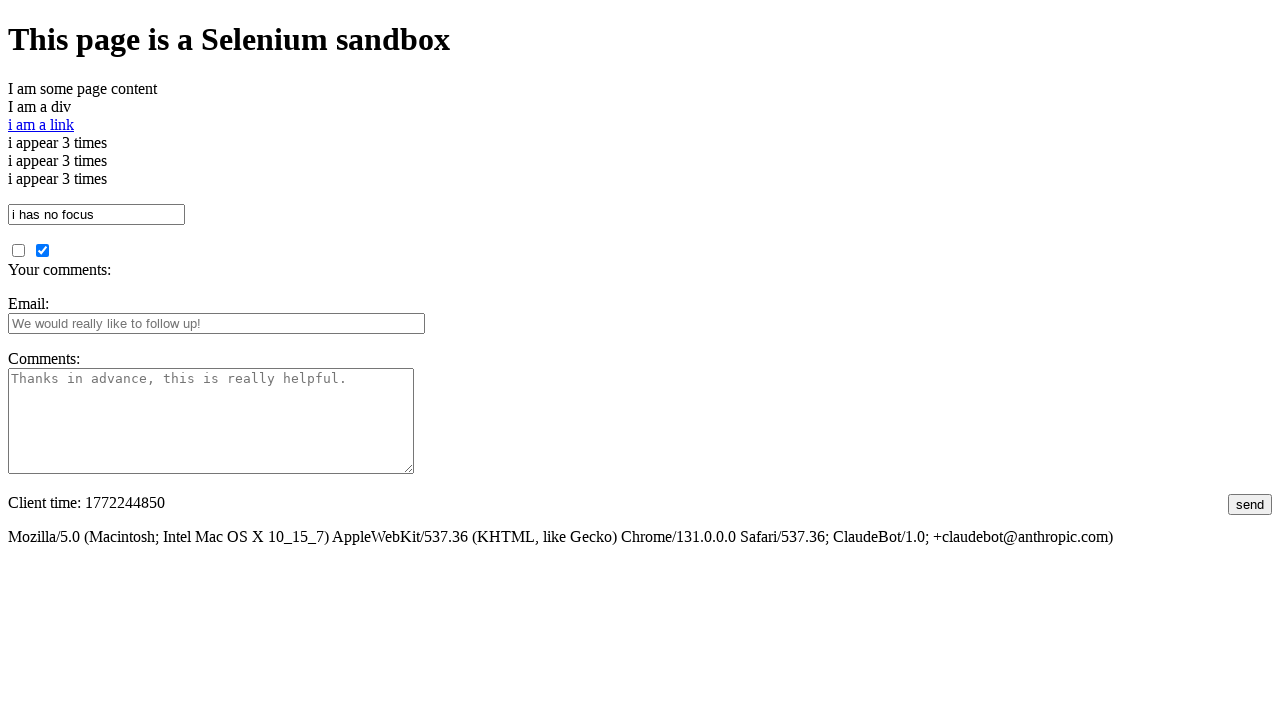

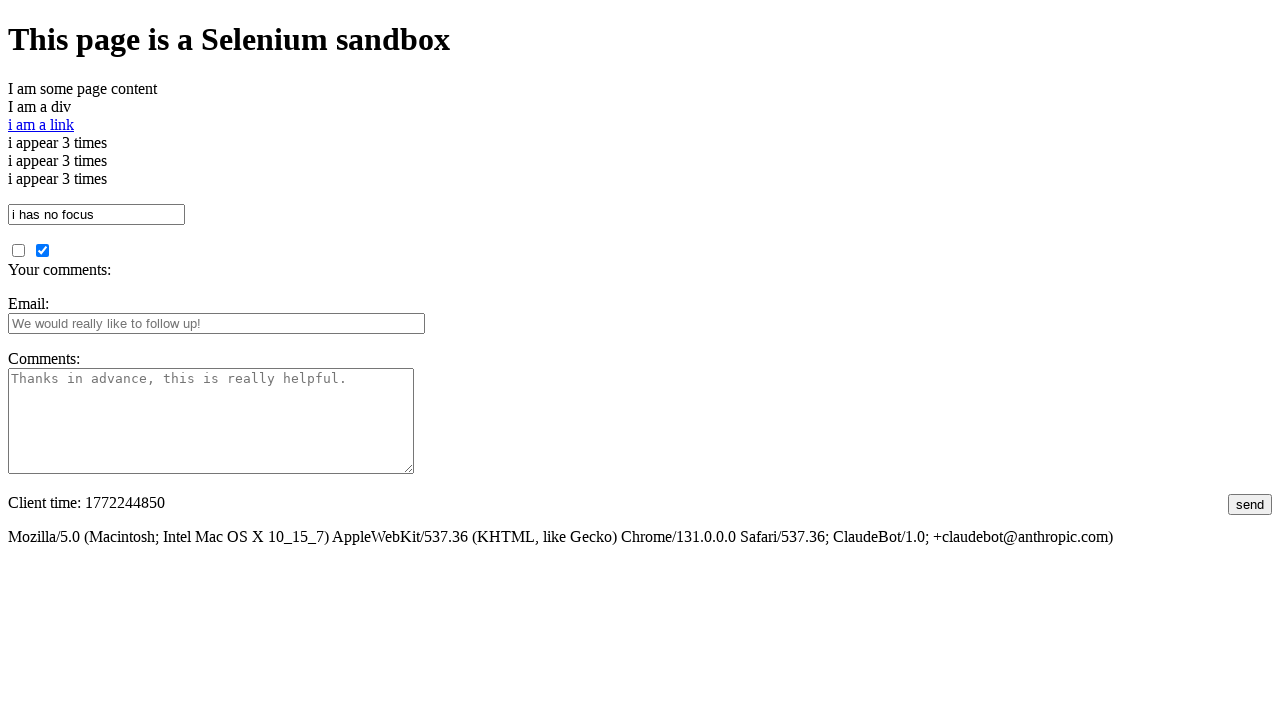